Tests selecting an option by value from a dropdown menu and verifies the selected option text is "Yellow"

Starting URL: https://demoqa.com/select-menu

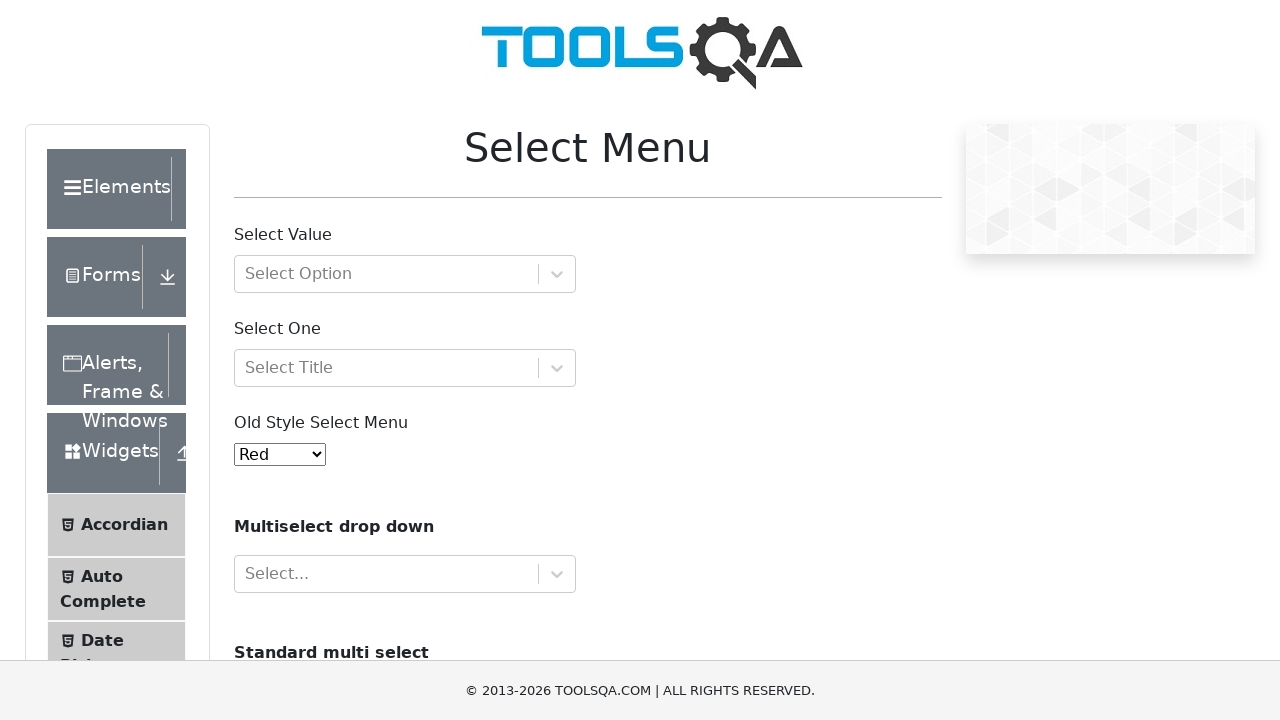

Selected option with value '3' from old select menu on #oldSelectMenu
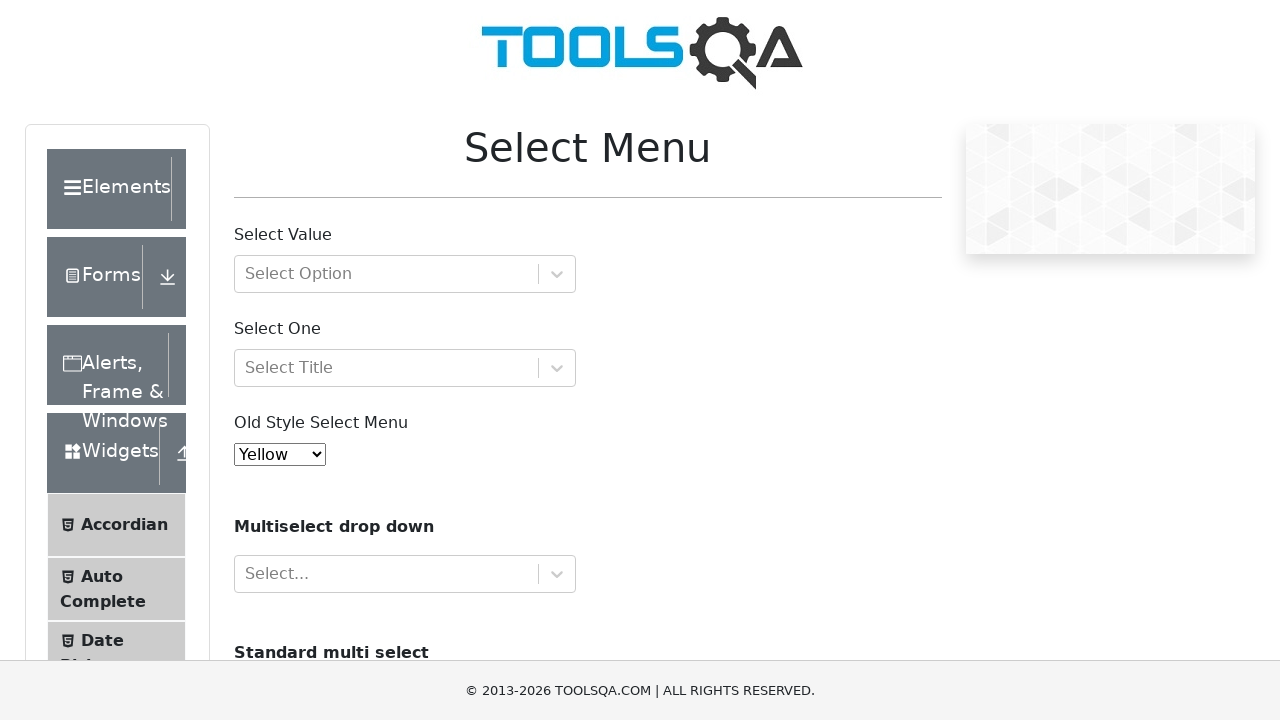

Retrieved selected value from old select menu
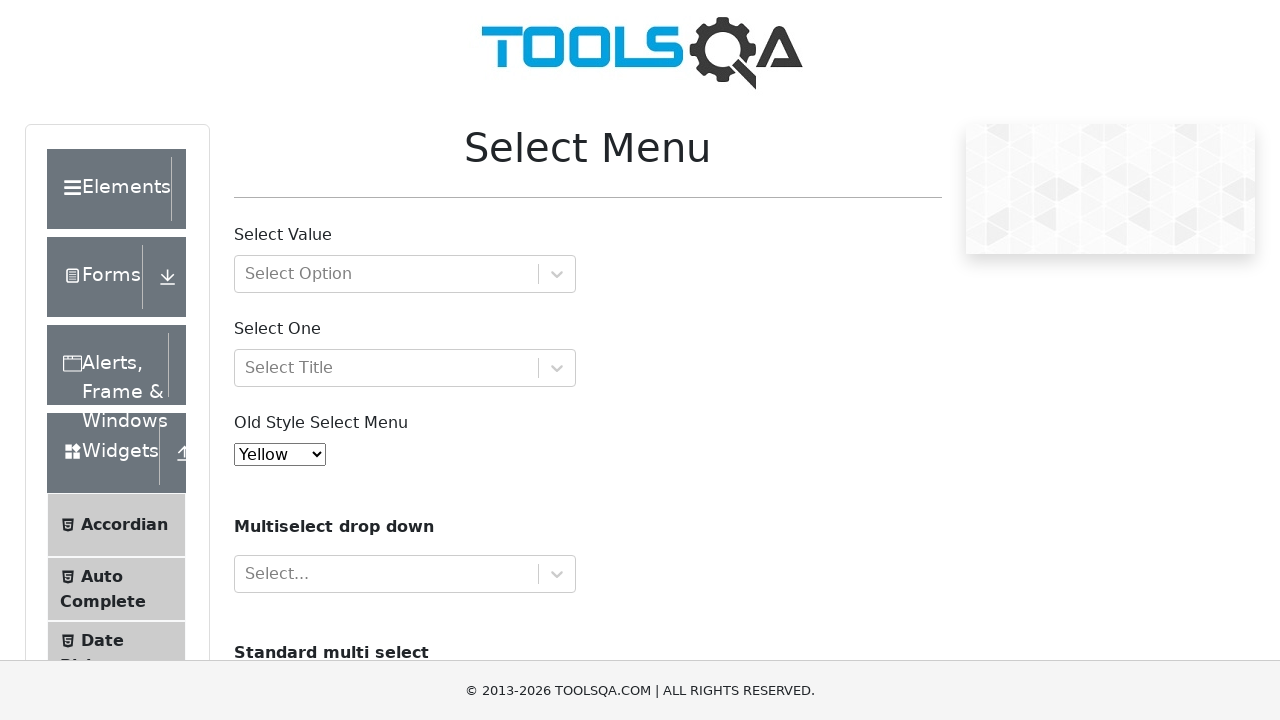

Verified that selected value is '3' (Yellow option)
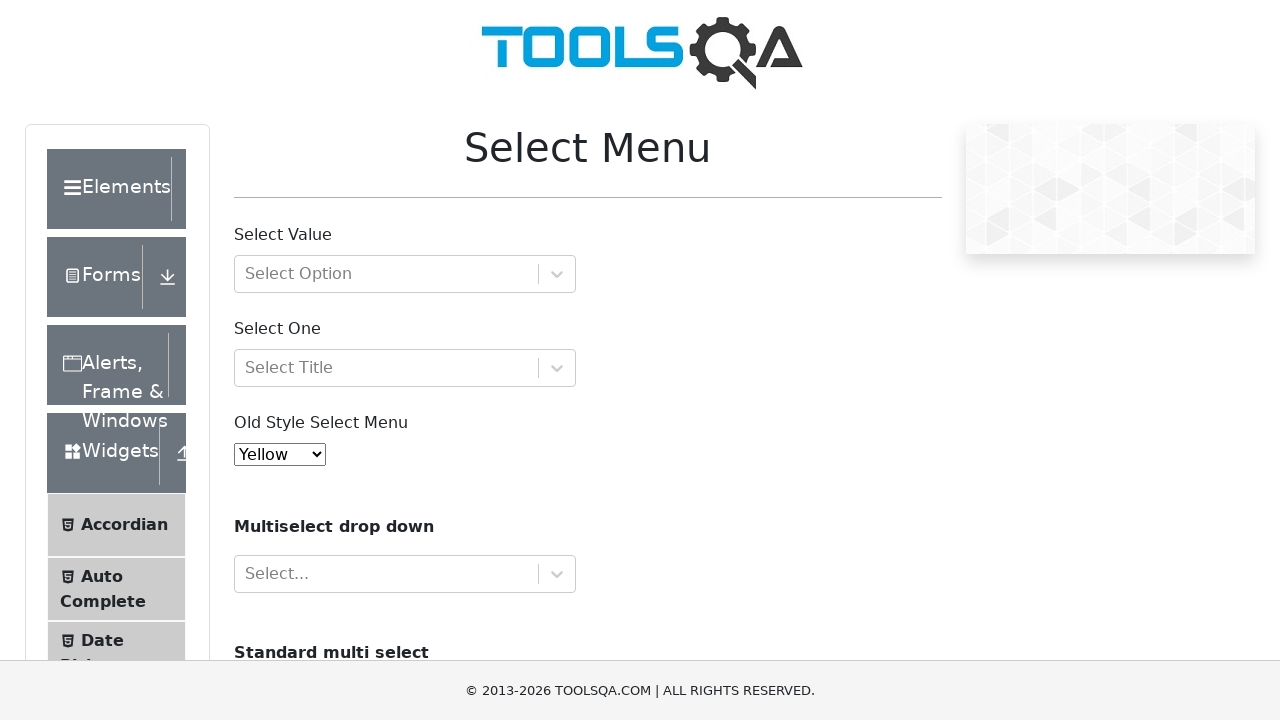

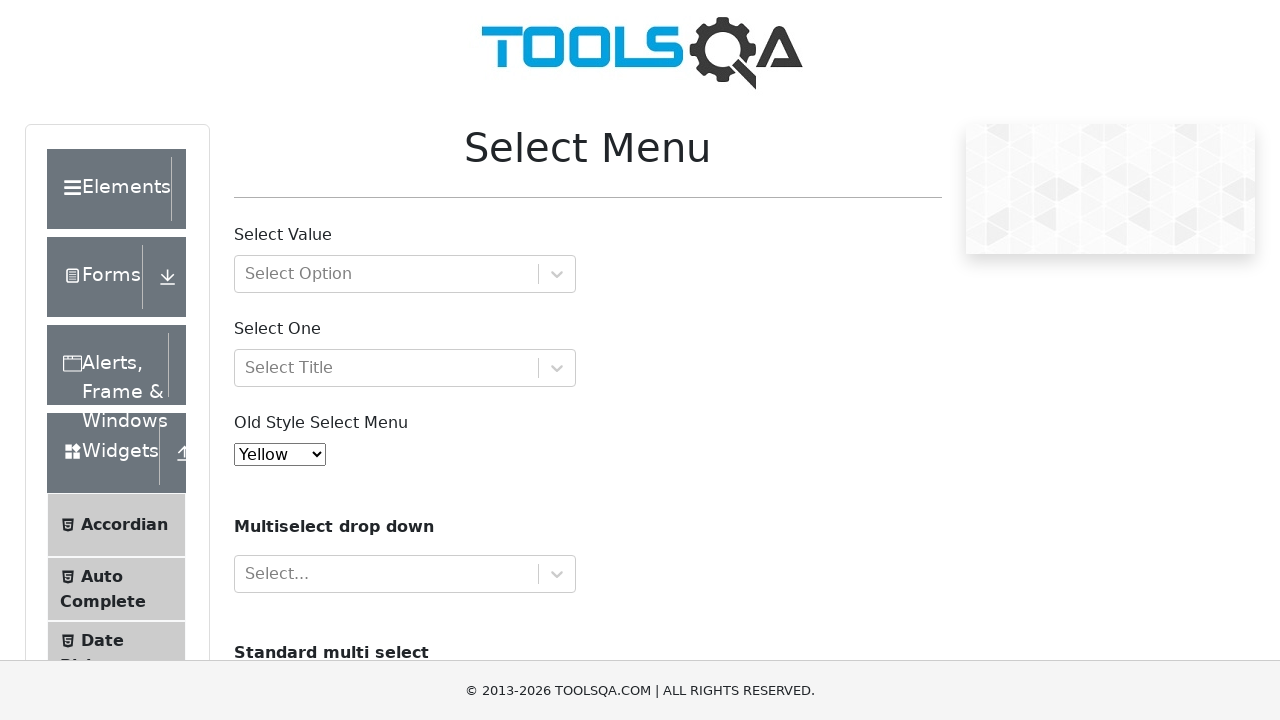